Tests login form validation by submitting with both empty username and password fields and verifying the error message is displayed

Starting URL: https://www.saucedemo.com/v1/

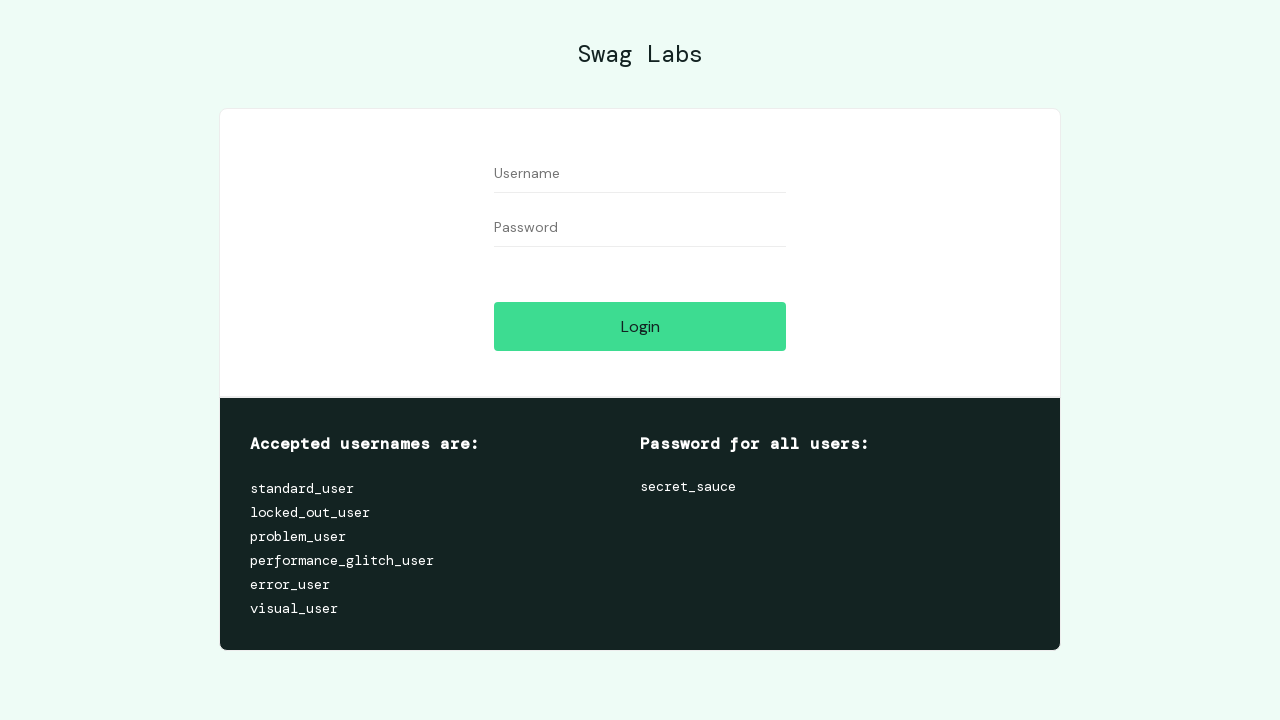

Left username field empty on #user-name
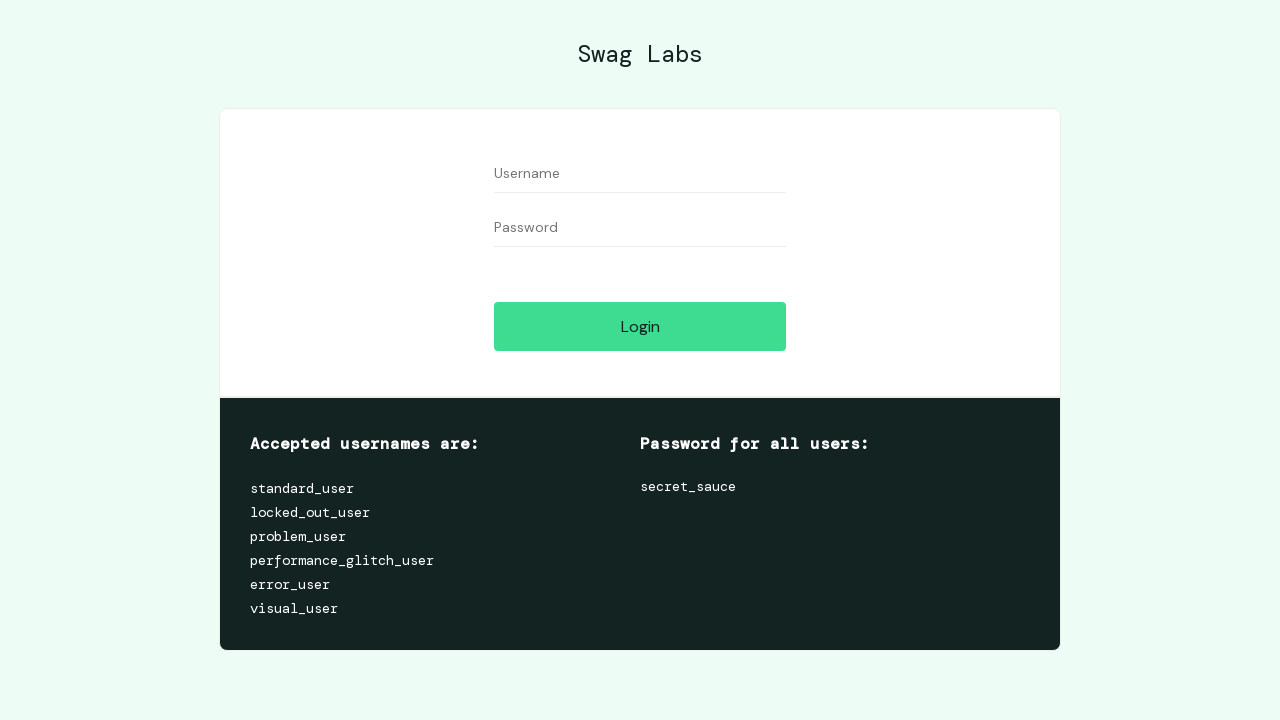

Left password field empty on #password
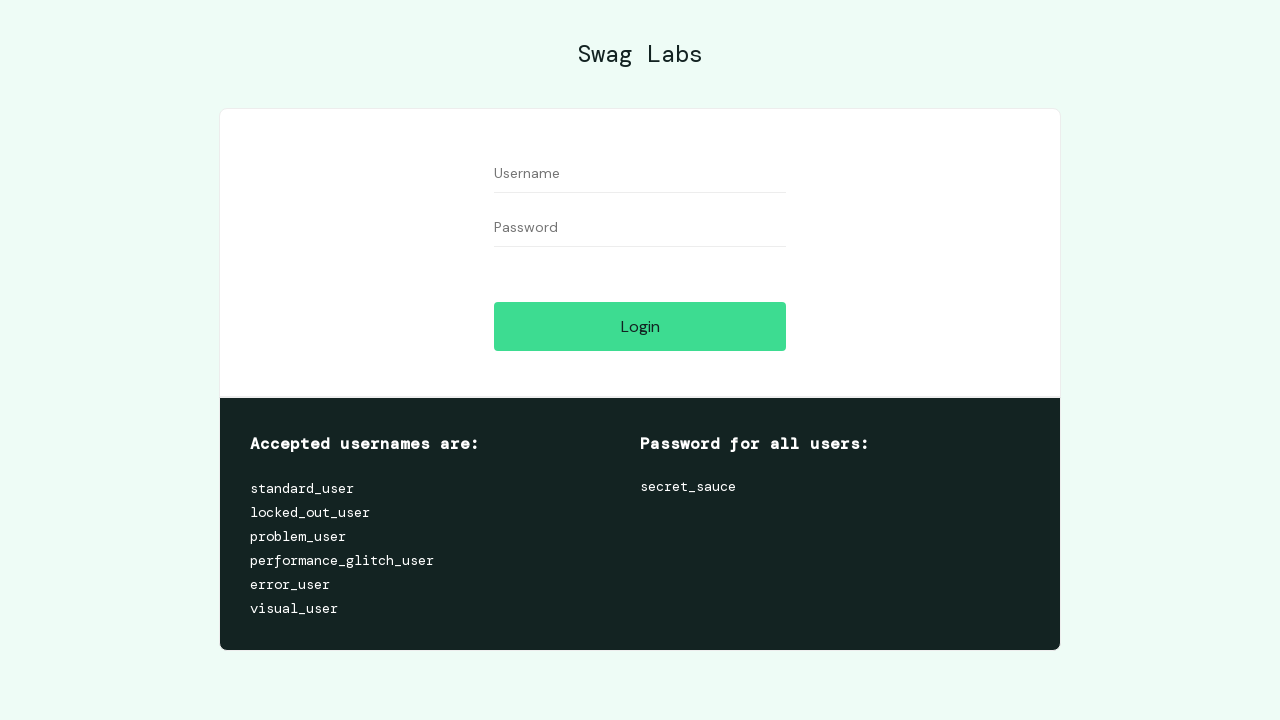

Clicked login button with empty username and password at (640, 326) on #login-button
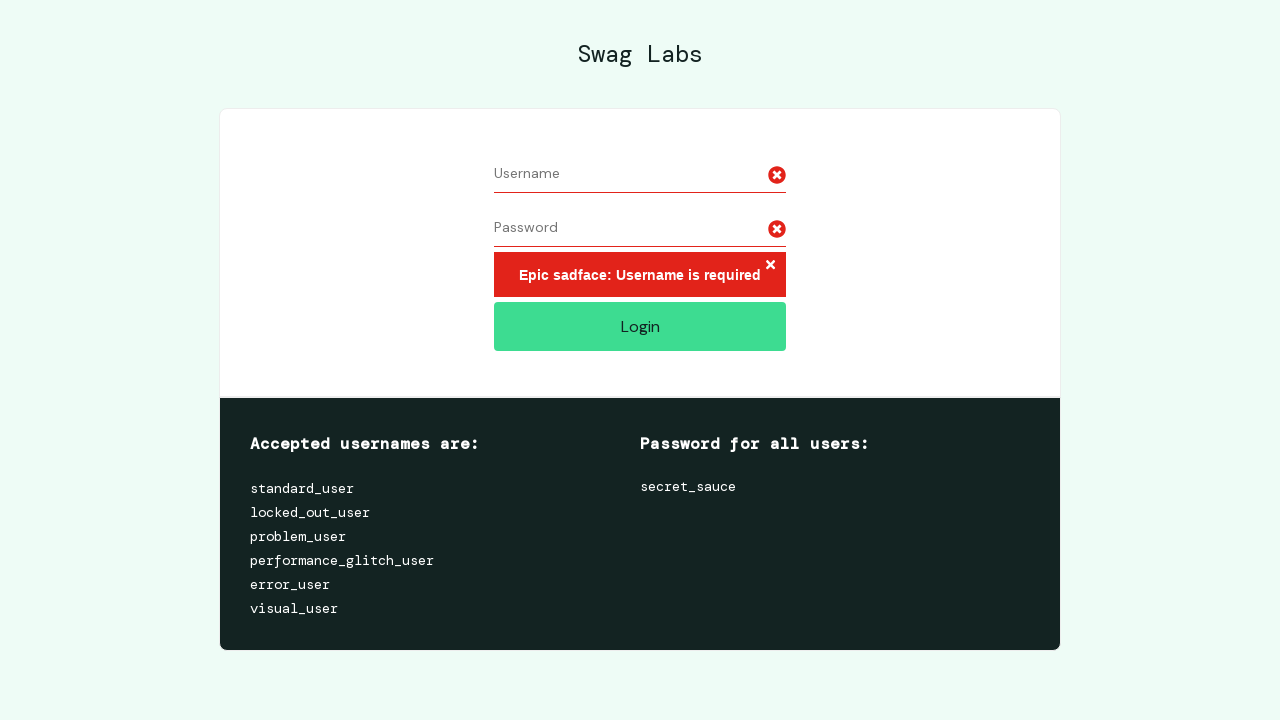

Error message displayed after submitting empty form
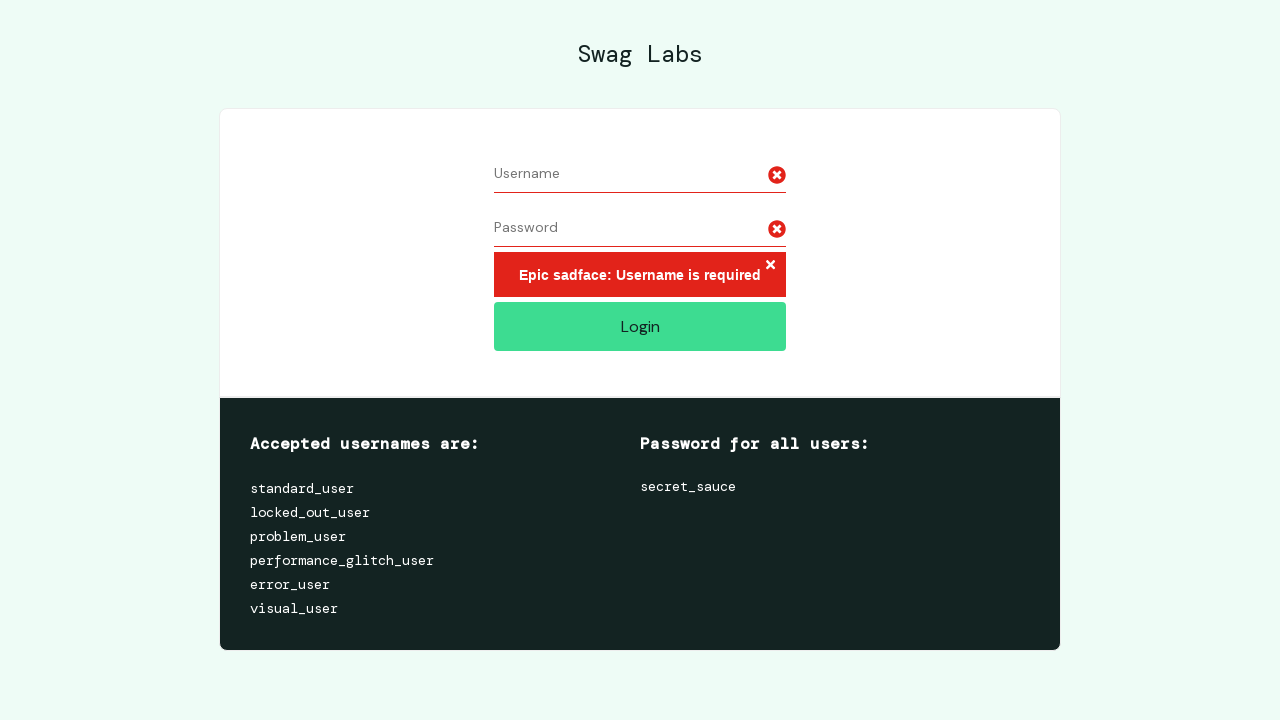

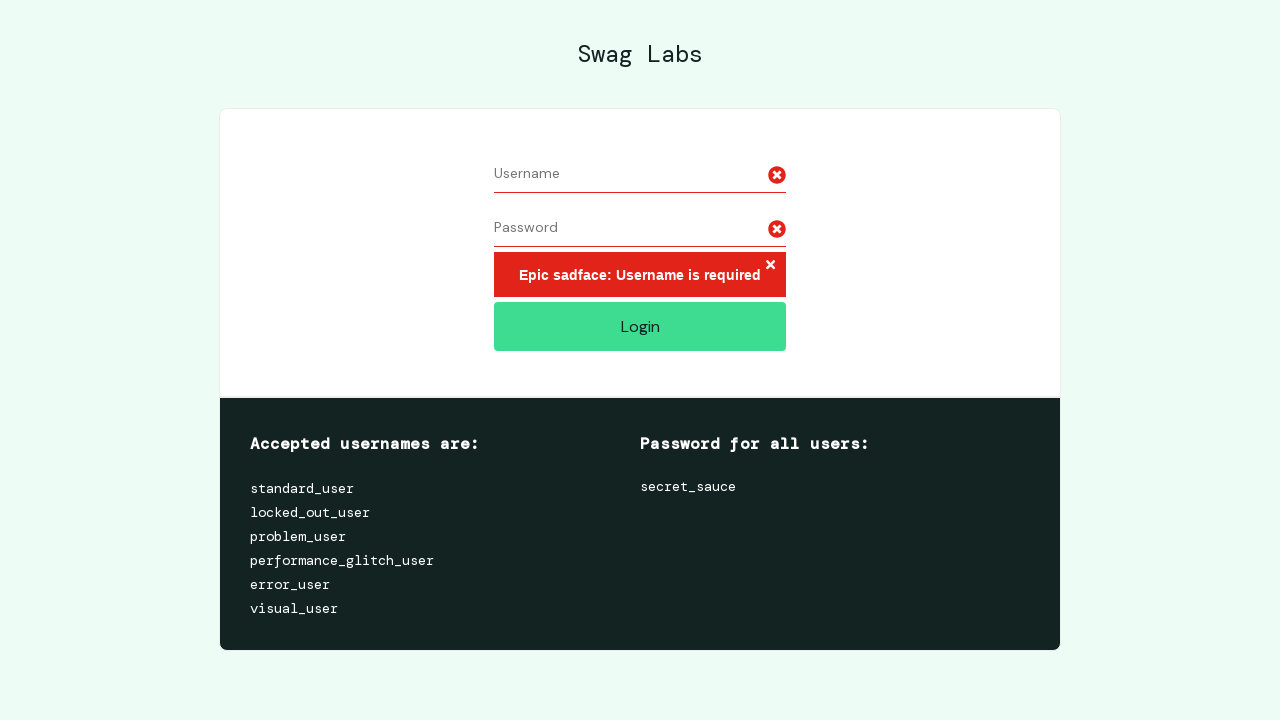